Navigates to LambdaTest e-commerce playground and clicks on the My Account link to access the account page

Starting URL: https://ecommerce-playground.lambdatest.io/

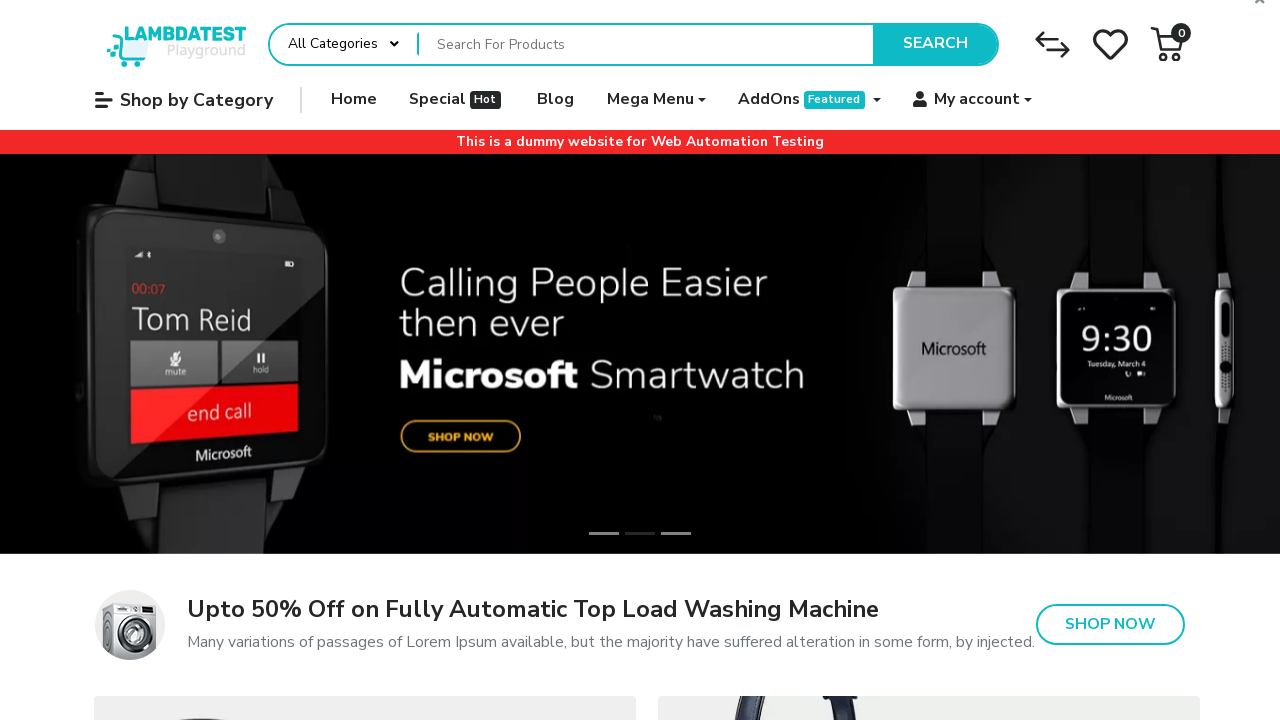

Navigated to LambdaTest e-commerce playground
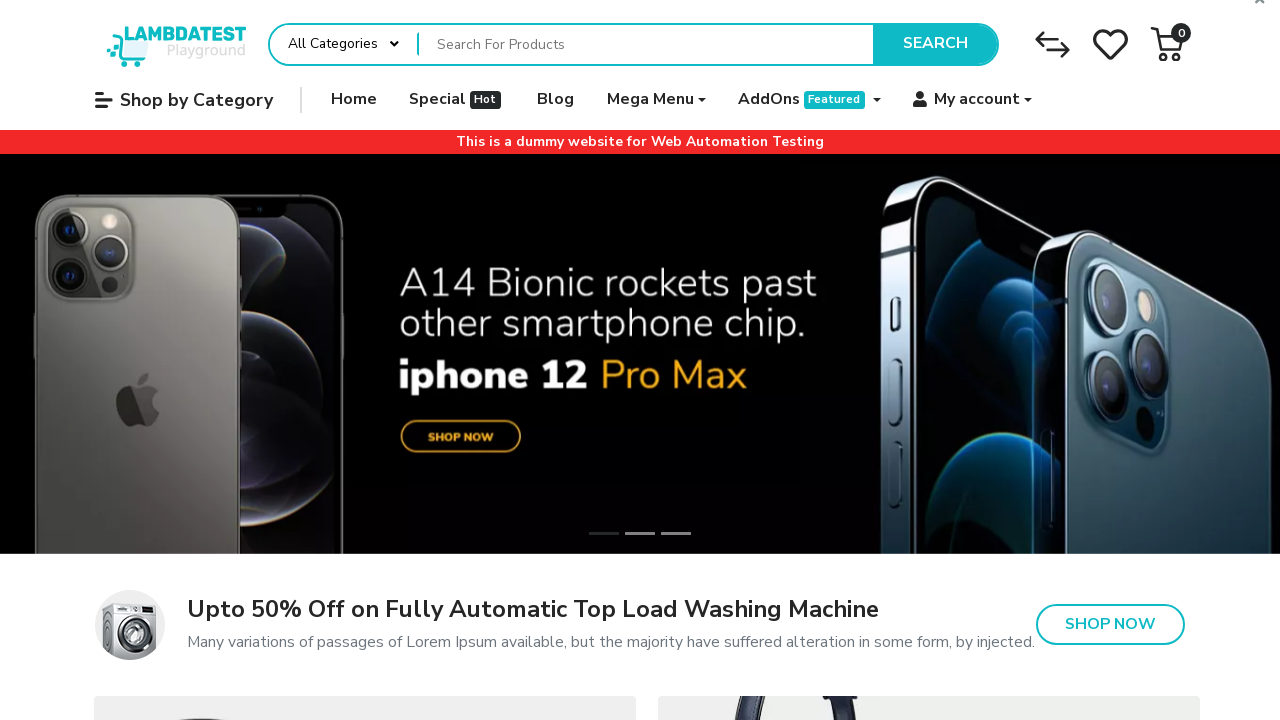

Clicked on My Account link to access the account page at (977, 100) on xpath=(//span[@class='title'][contains(text(),'My account')])[2]
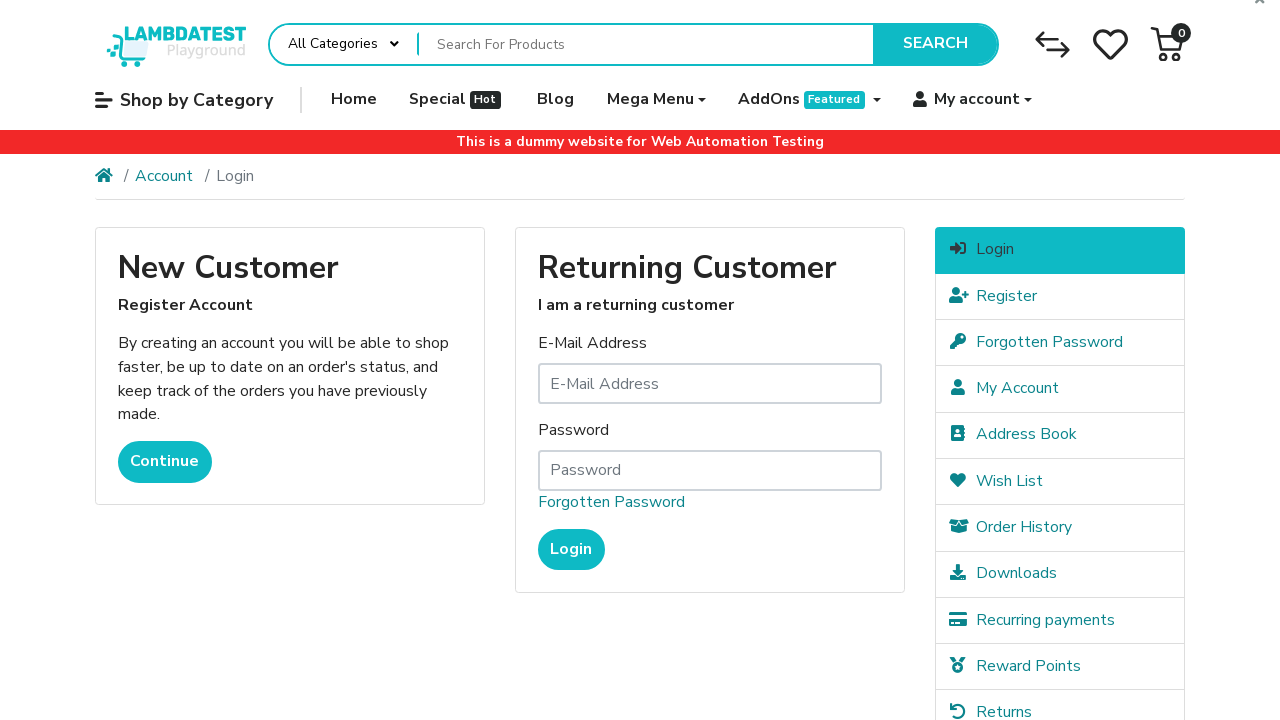

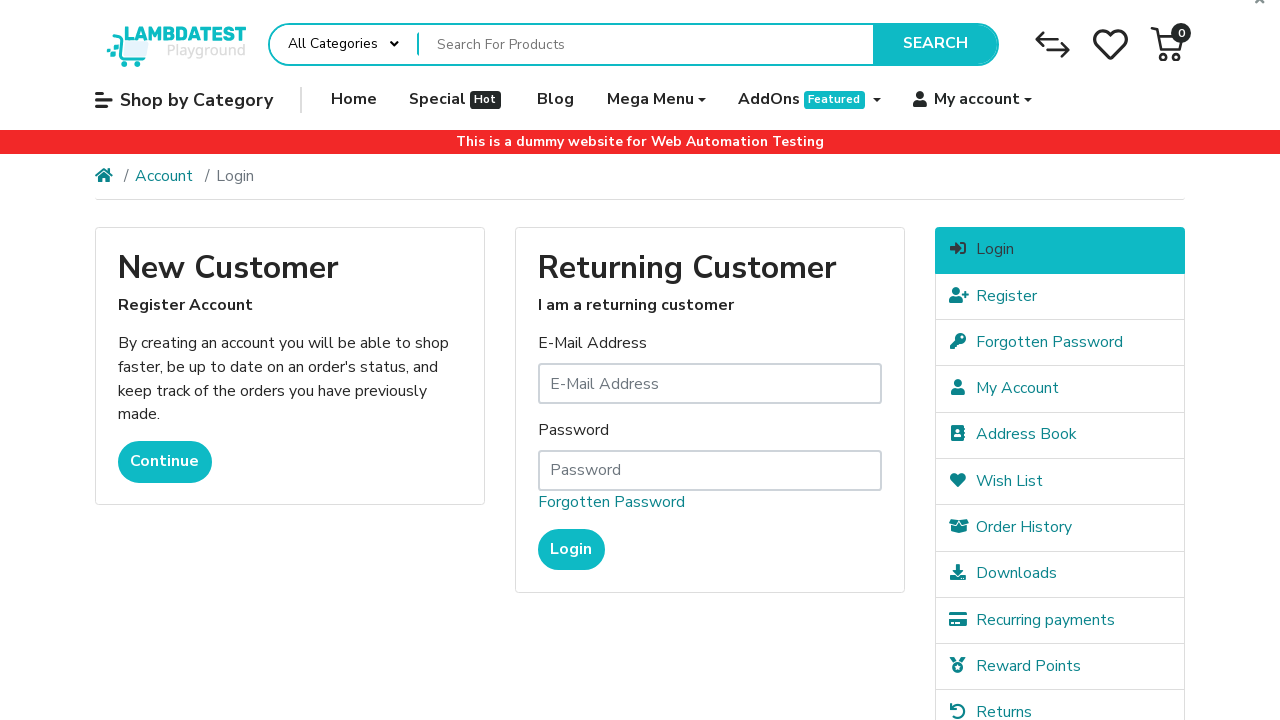